Navigates to TechBeamers website and retrieves Python tutorial elements

Starting URL: https://www.techbeamers.com/

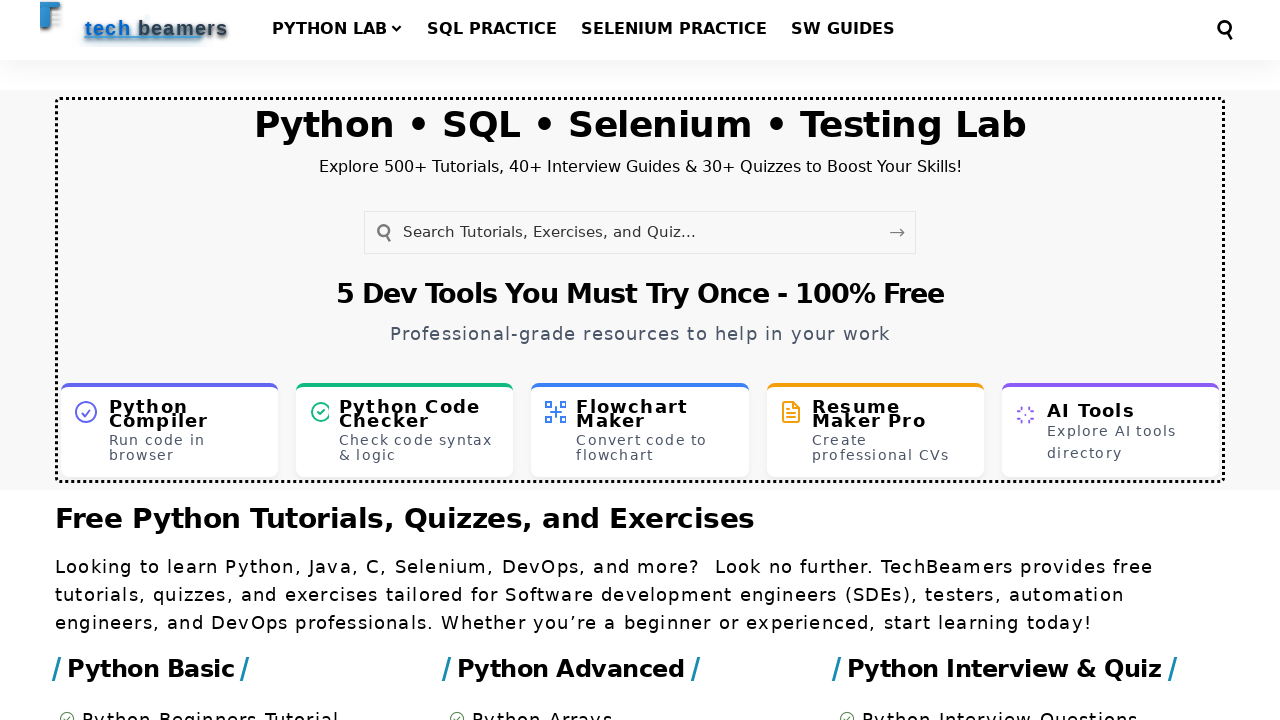

Navigated to TechBeamers website
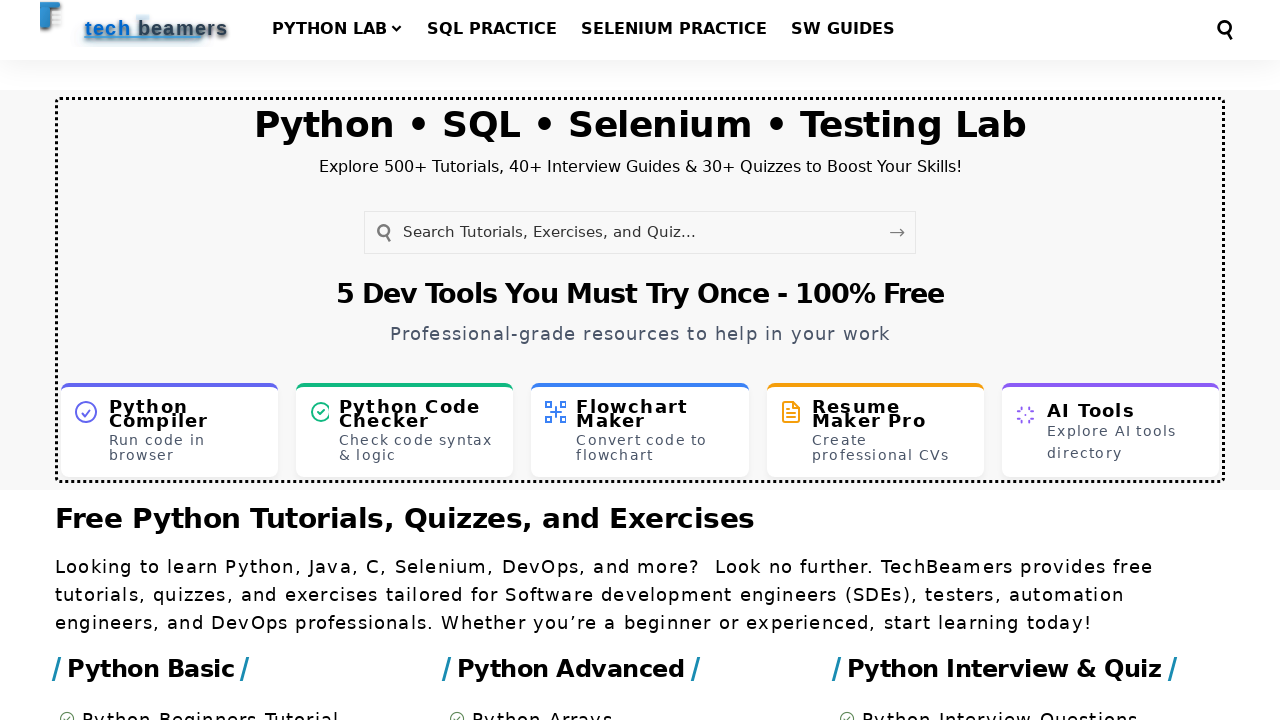

Located Python tutorial elements on the page
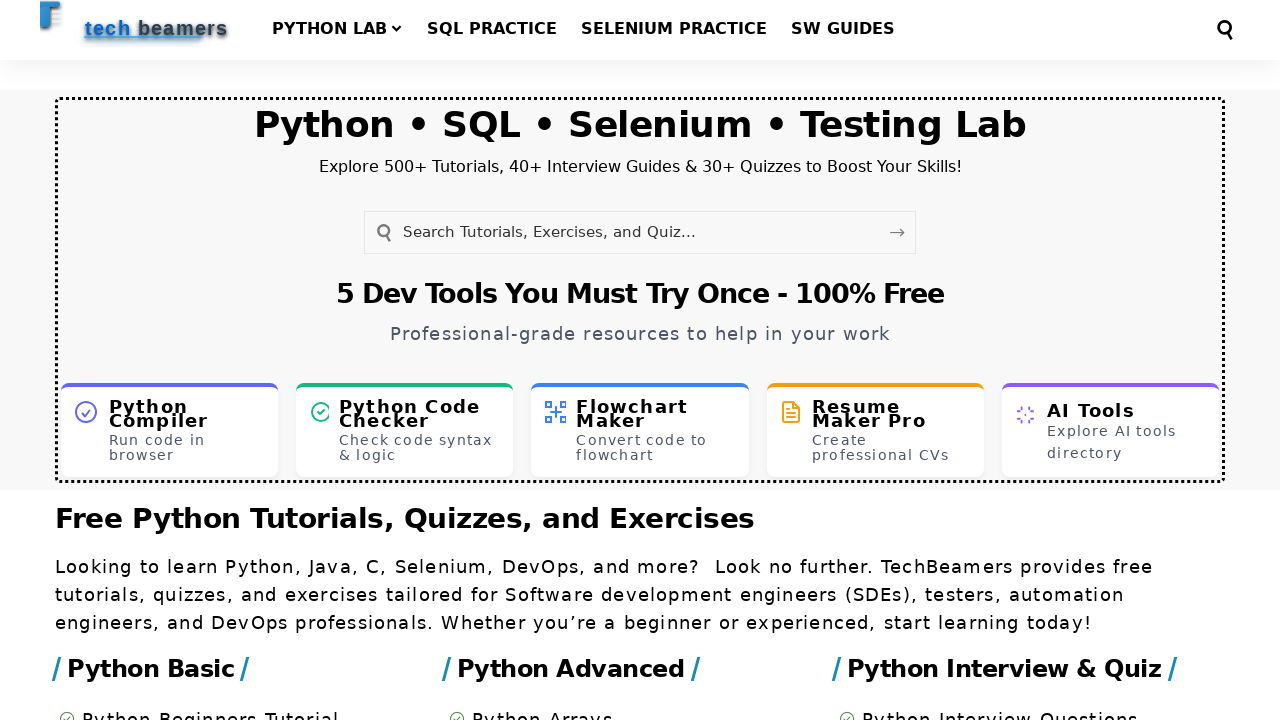

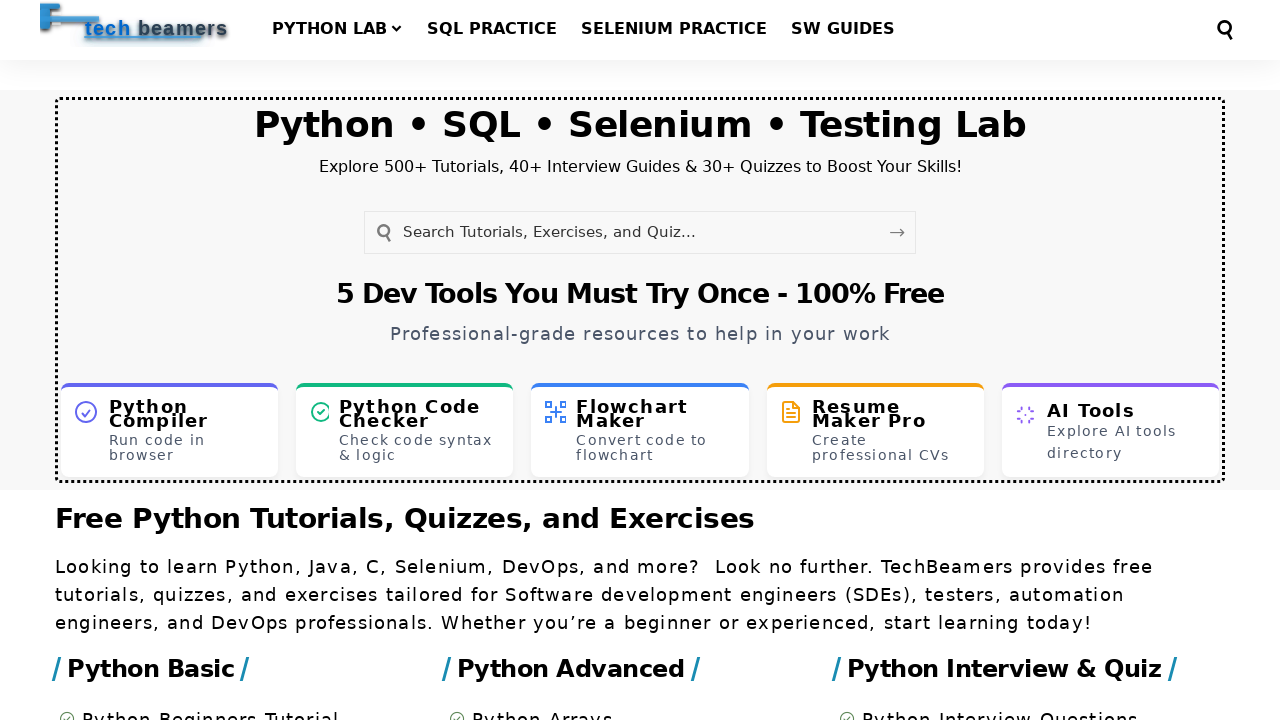